Tests the DemoQA text box form by navigating to Elements section, filling out full name, email, current address, and permanent address fields, then verifying the submitted data appears correctly in the output

Starting URL: https://demoqa.com/

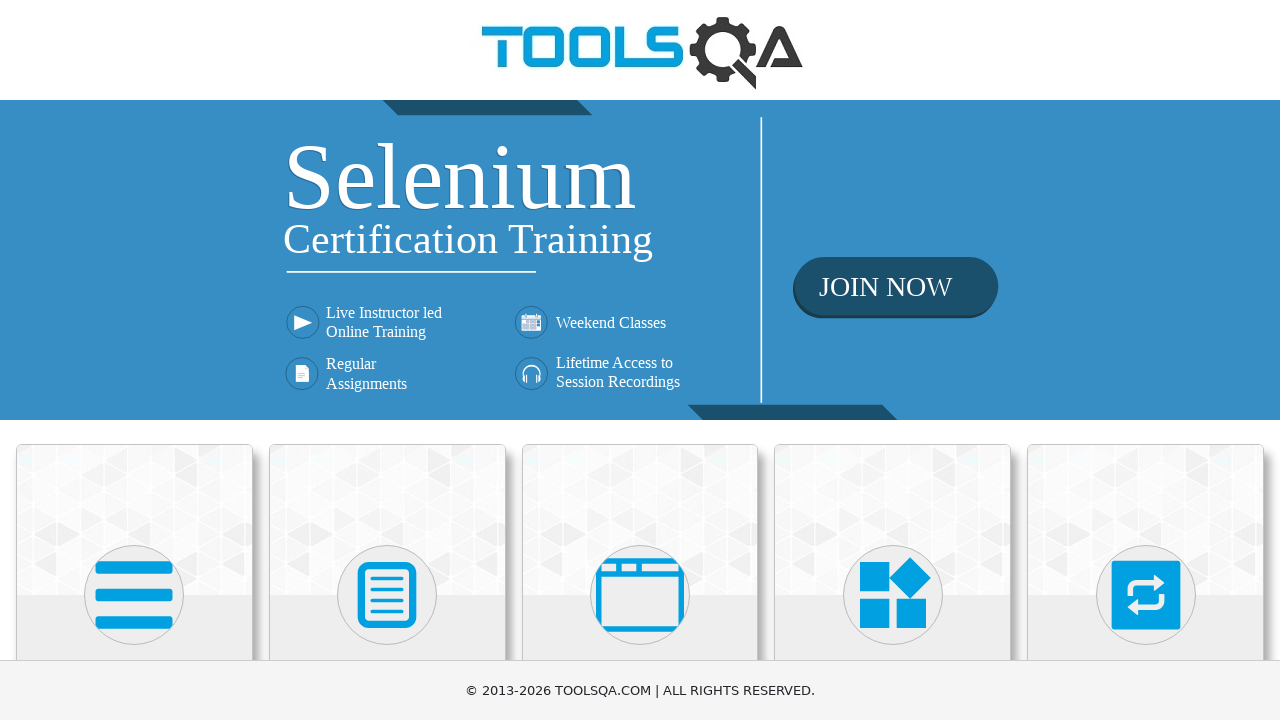

Scrolled down 450px to view Elements section
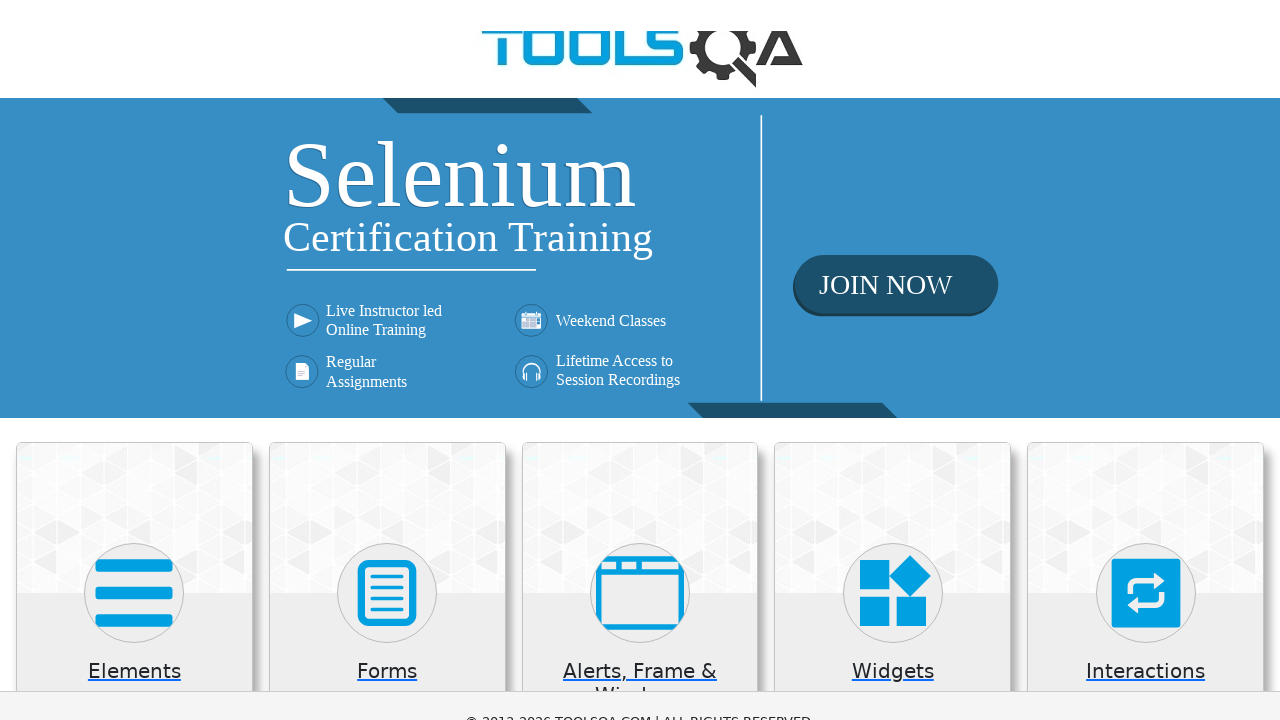

Clicked on Elements card at (134, 145) on xpath=//div[@class='category-cards']//div[1]//div[1]//div[2]//*[name()='svg']
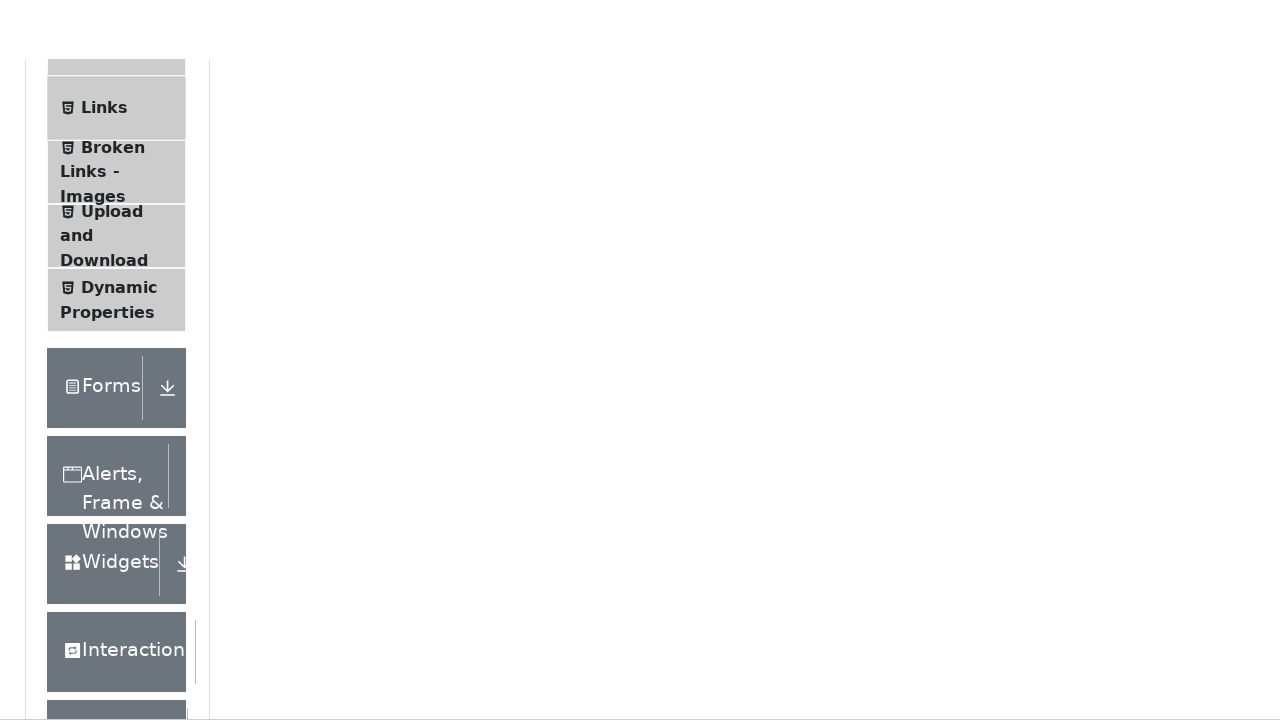

Clicked on Text Box menu item at (119, 261) on xpath=//span[normalize-space()='Text Box']
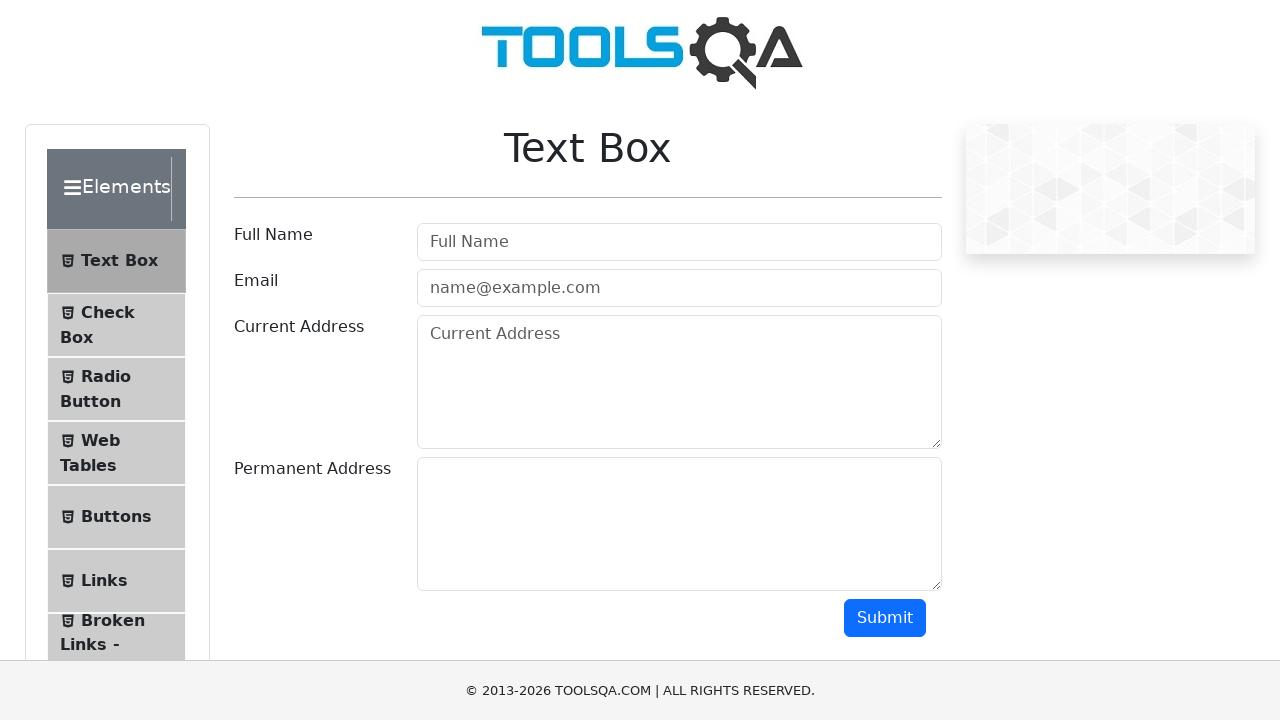

Filled Full Name field with 'Natalia V' on input[placeholder='Full Name']
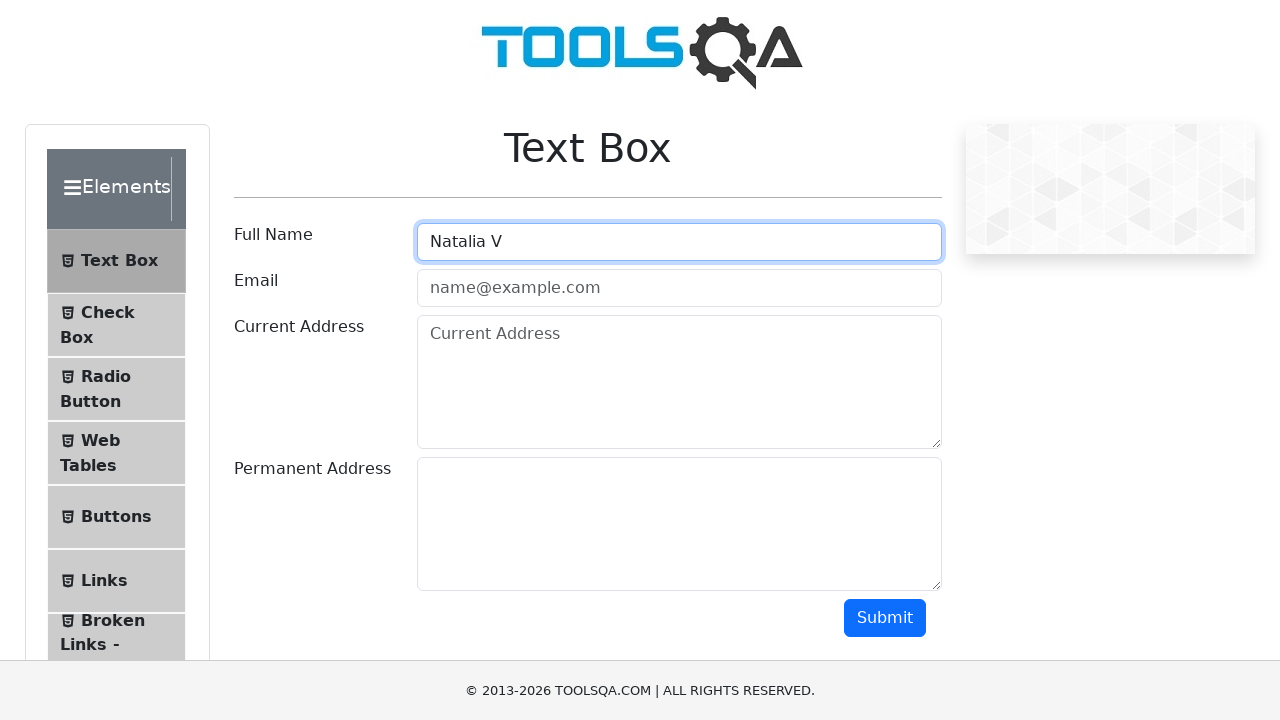

Filled Email field with 'mail@gmail.com' on #userEmail
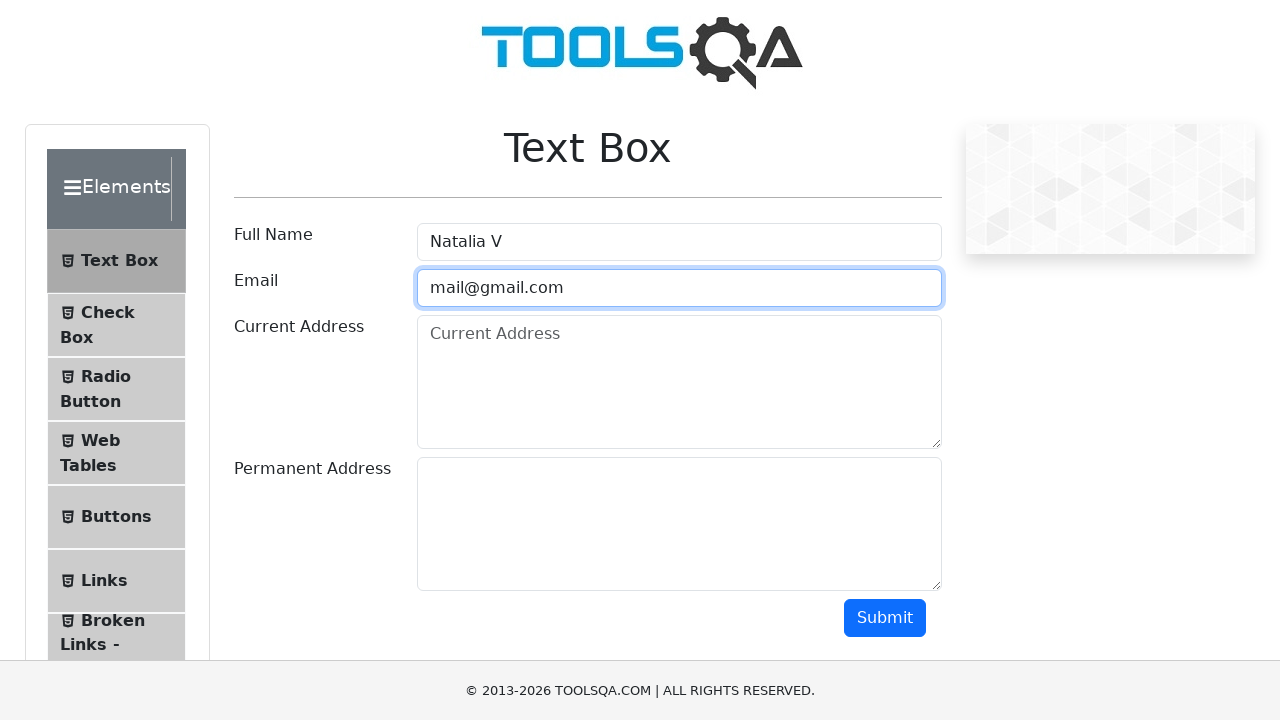

Filled Current Address field with 'Slo' on textarea[placeholder='Current Address']
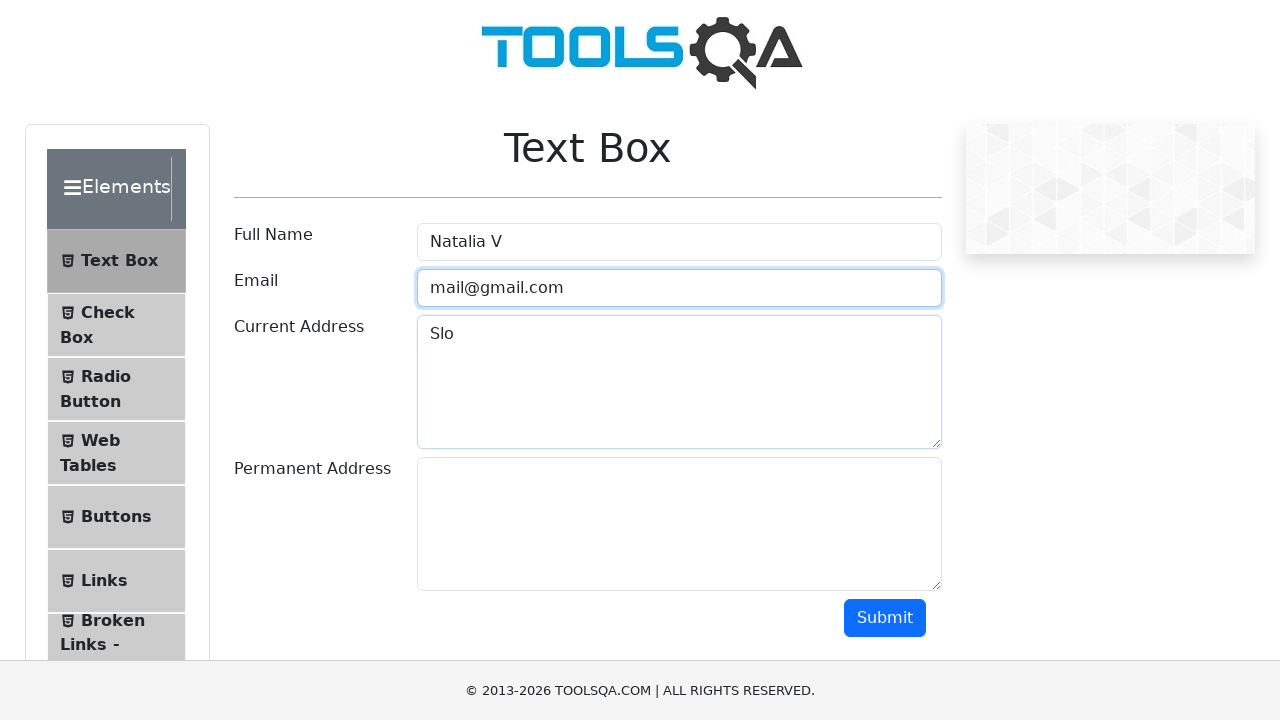

Filled Permanent Address field with 'Ukr' on #permanentAddress
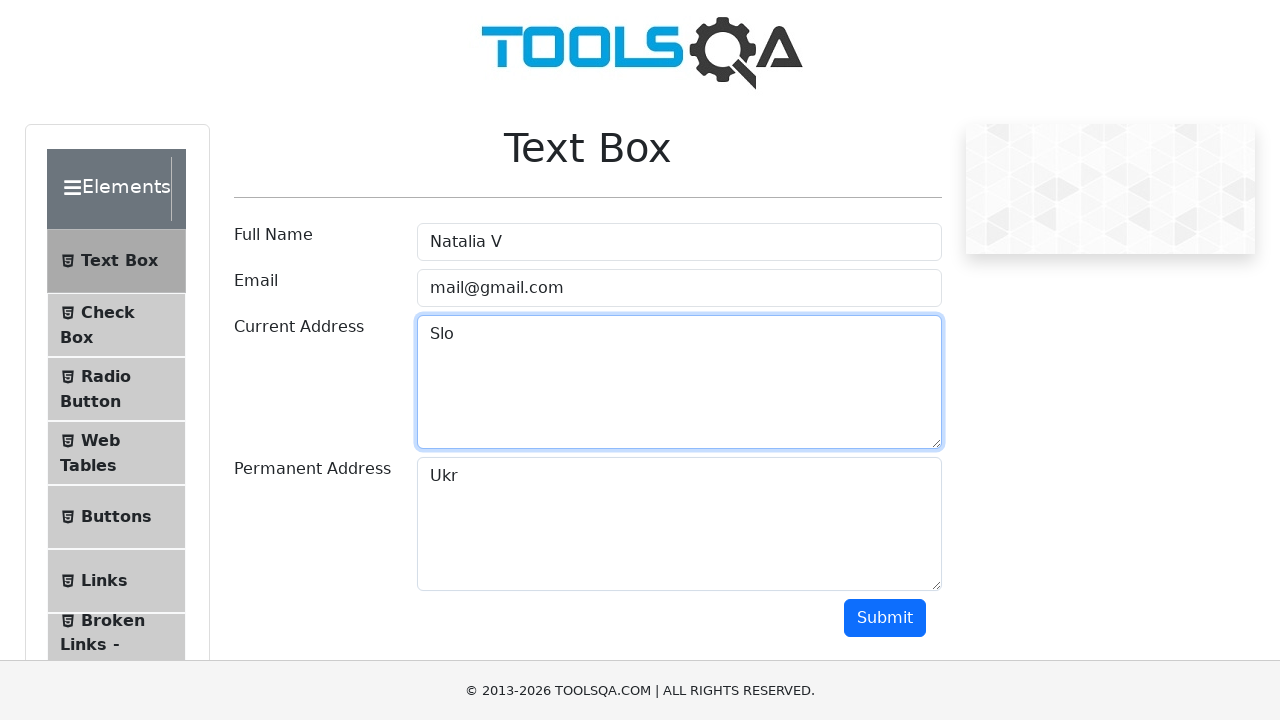

Scrolled down 450px to view Submit button
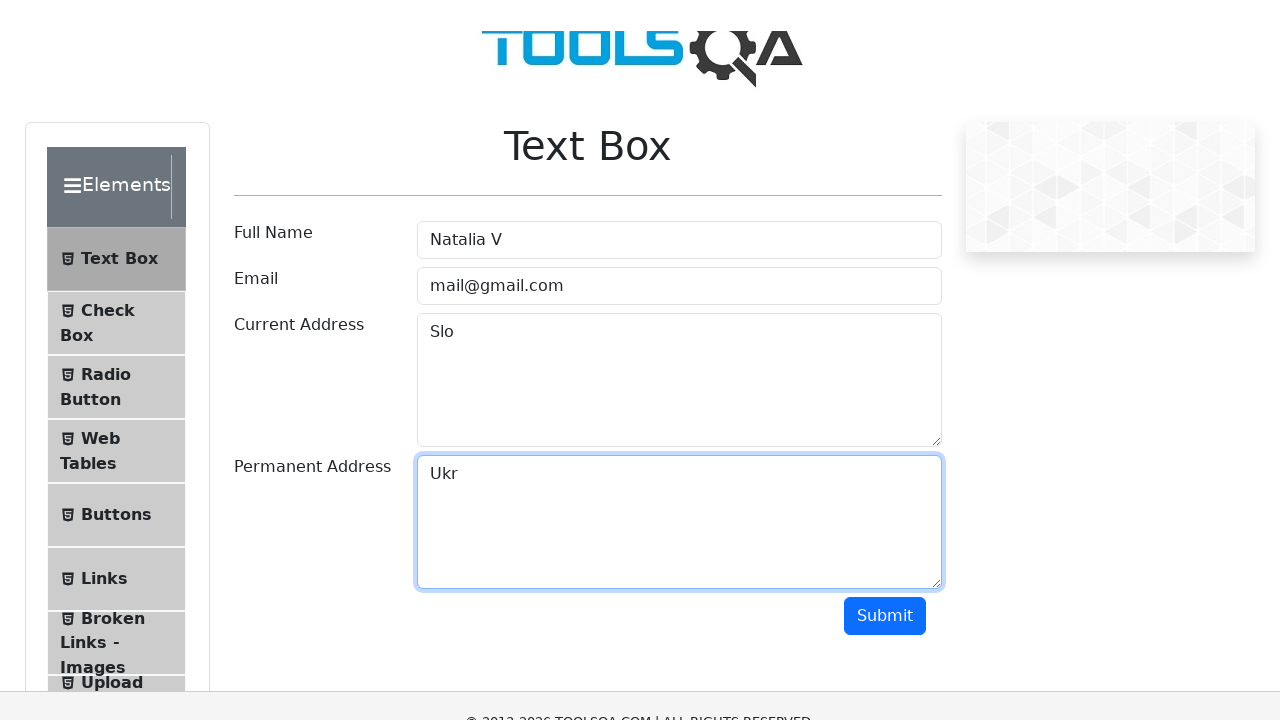

Clicked Submit button to submit form at (885, 168) on #submit
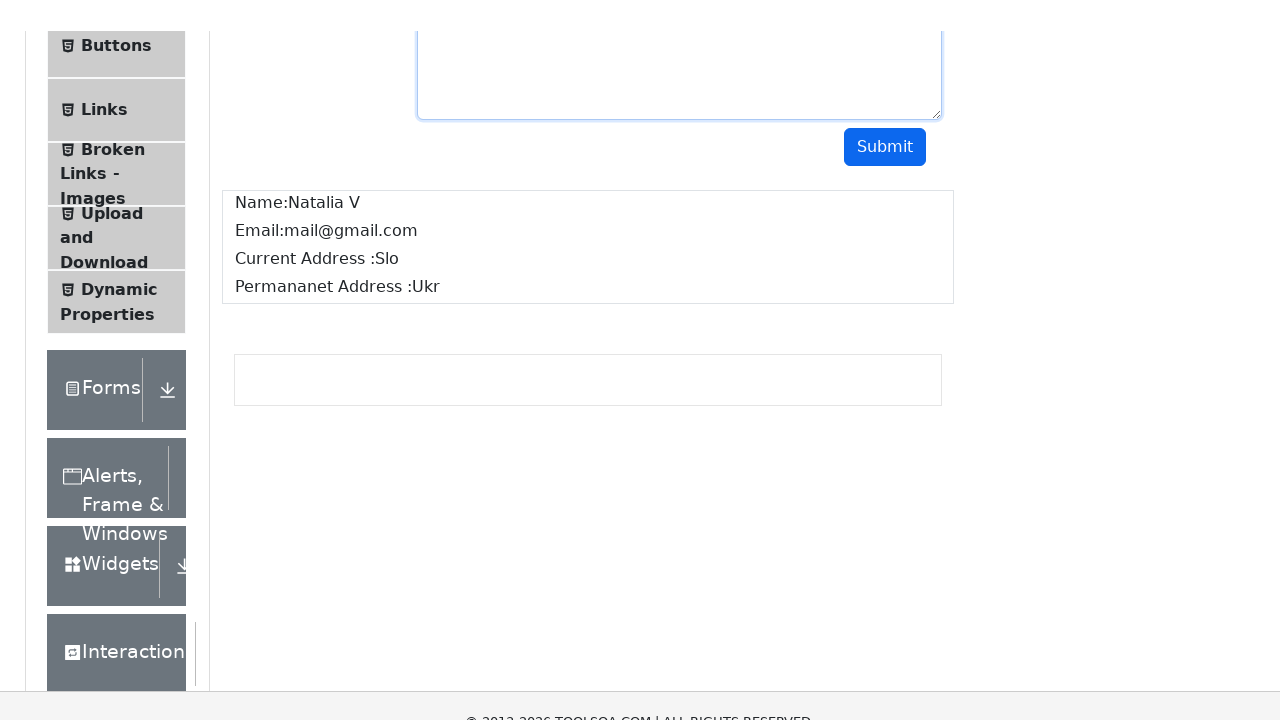

Form output appeared on page
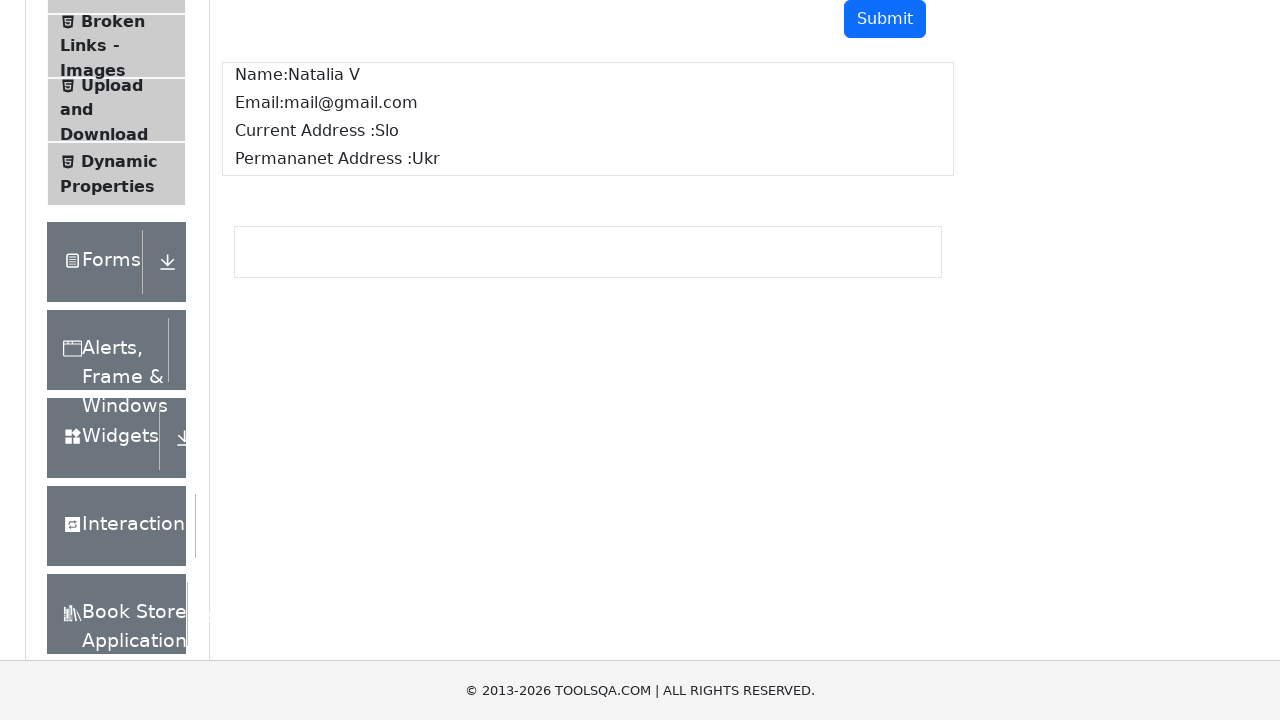

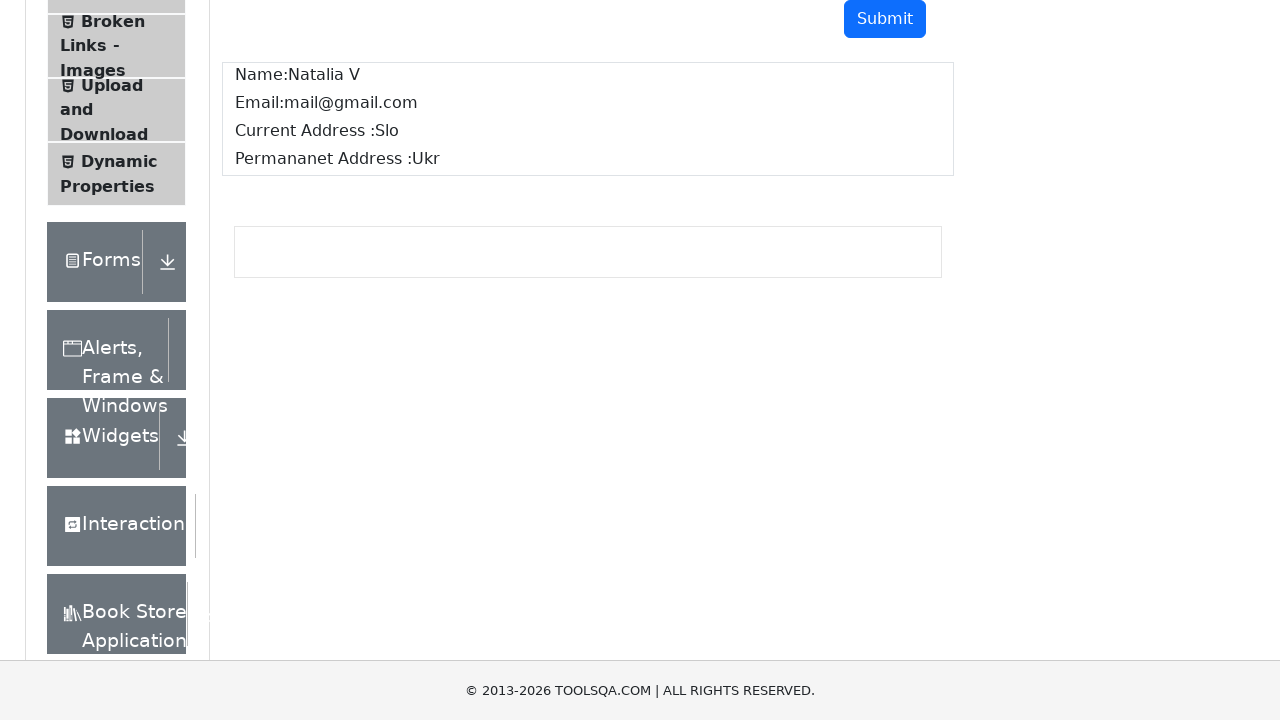